Tests an editable/searchable dropdown component by typing a search term and selecting an item from the filtered results

Starting URL: https://react.semantic-ui.com/maximize/dropdown-example-search-selection/

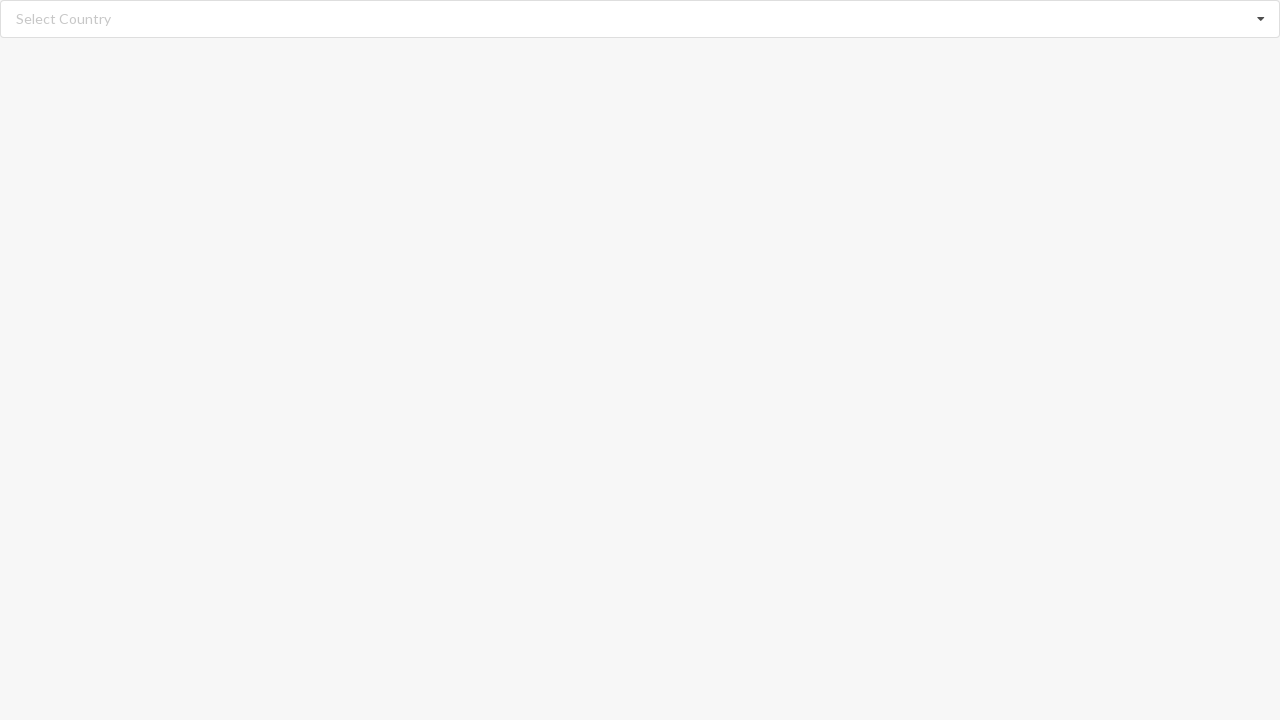

Typed 'Bangladesh' into the editable dropdown search field on input.search
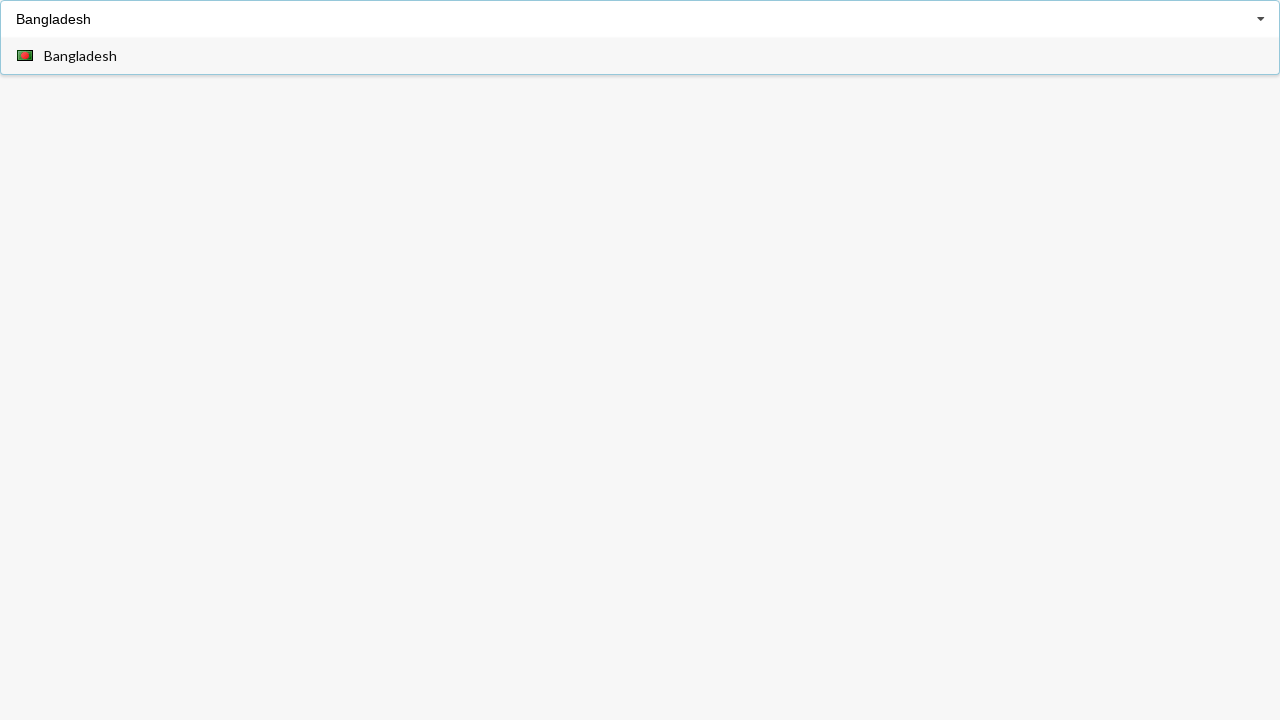

Dropdown options appeared after typing search term
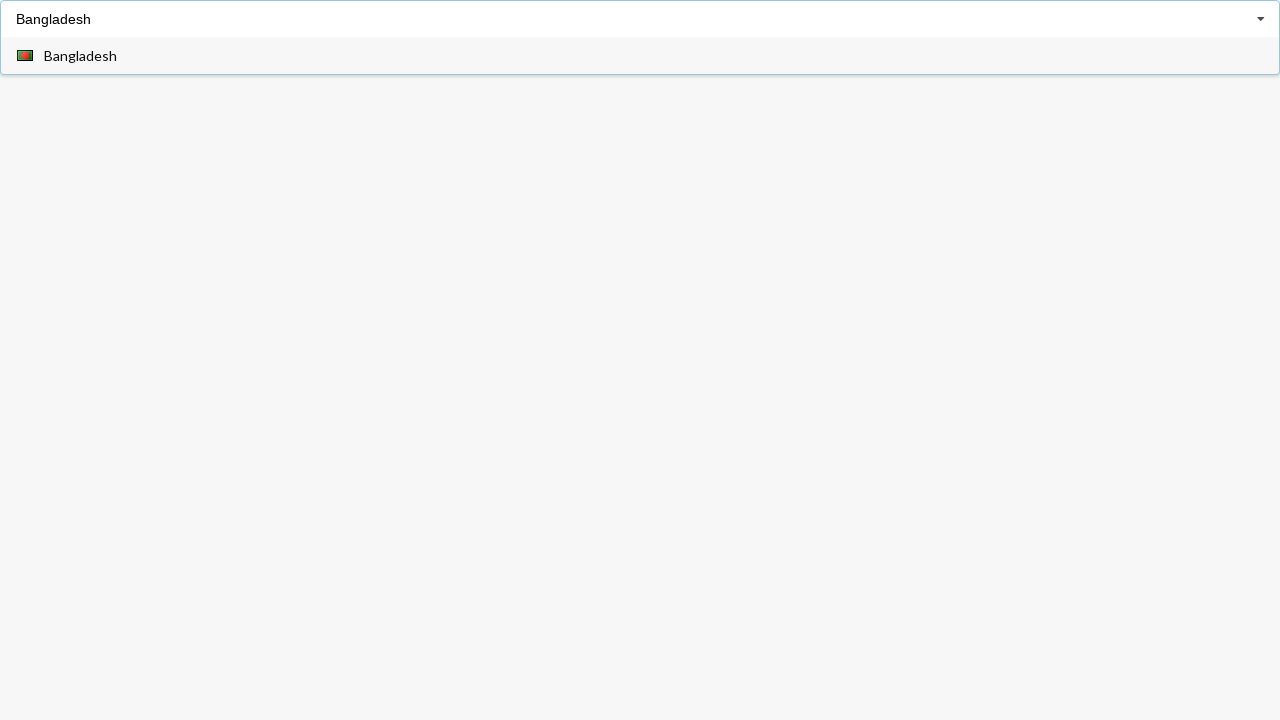

Clicked on 'Bangladesh' option in the filtered dropdown results at (80, 56) on div[role='listbox'] >> text=Bangladesh
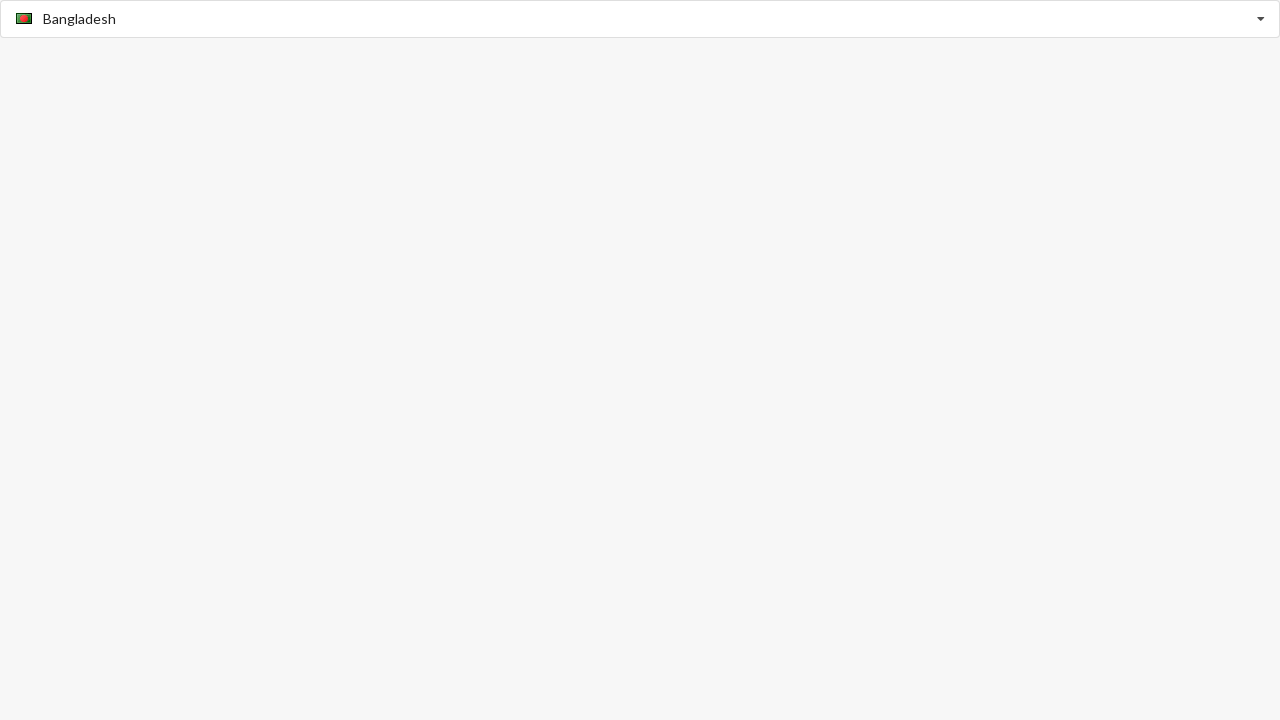

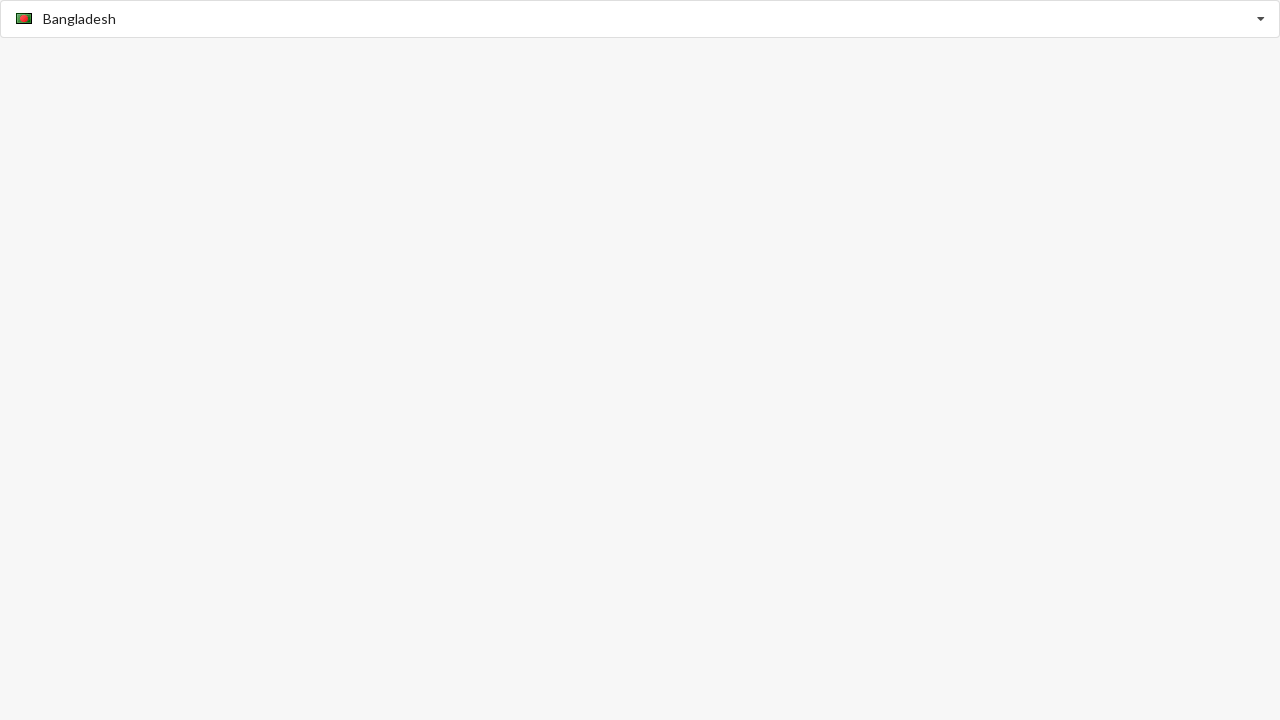